Tests opening a popup window and clicking a button inside it, then handling the alert

Starting URL: https://igorsmasc.github.io/praticando_frames_popups_abas/

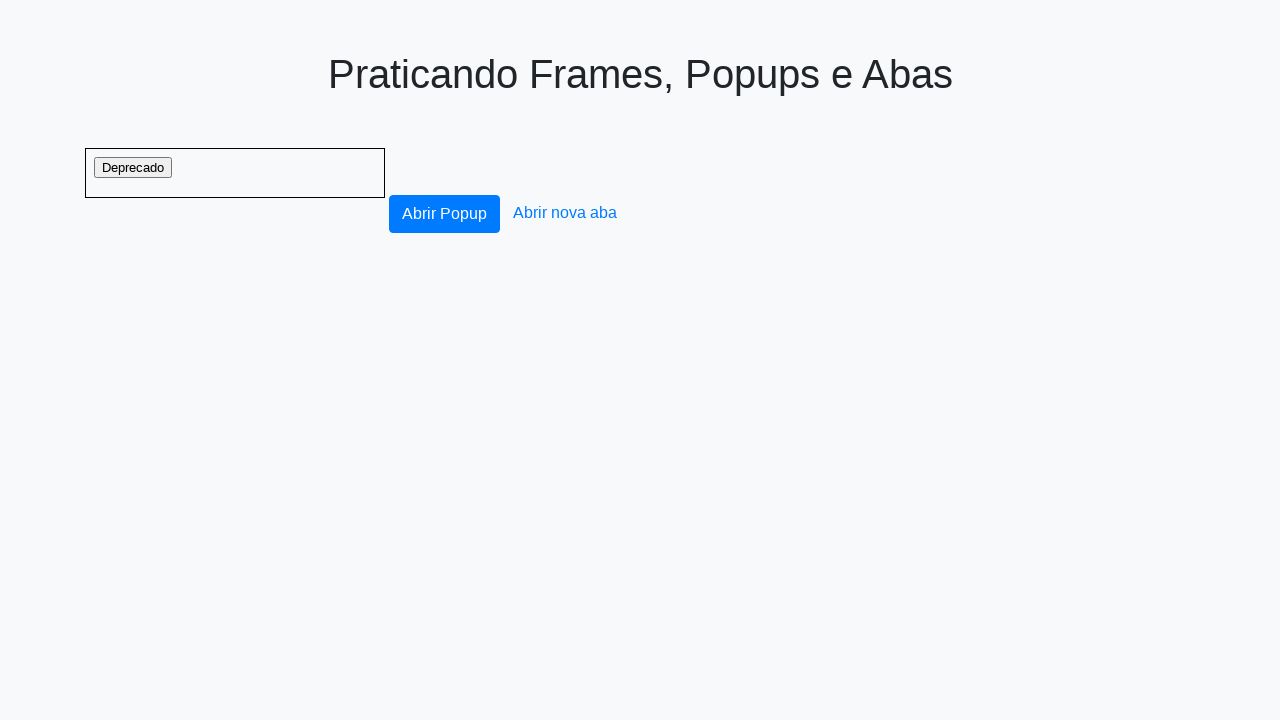

Clicked alert button to open popup window at (444, 214) on #alert-btn
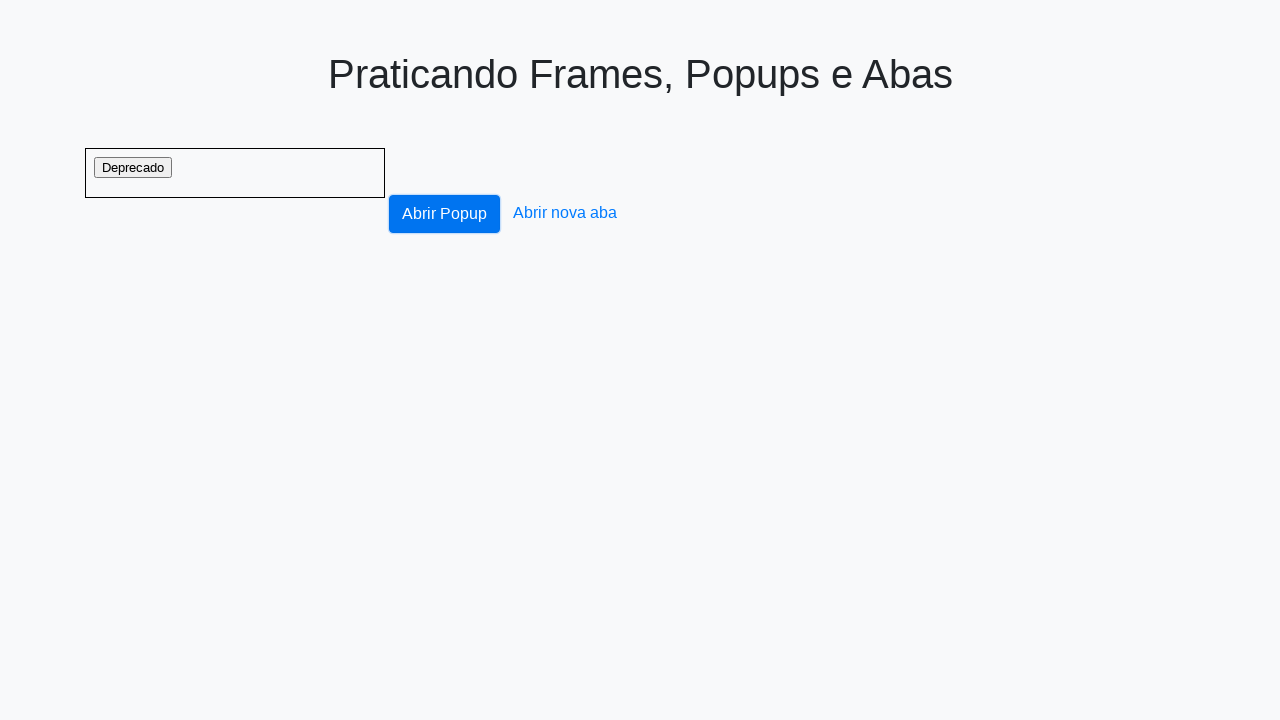

Popup window opened and reference obtained
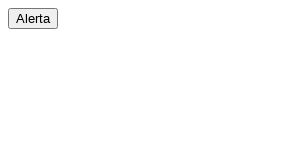

Set up dialog handler to dismiss alerts
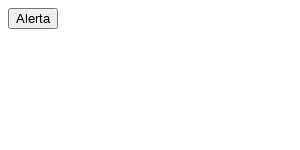

Clicked button inside popup window at (33, 18) on xpath=/html/body/button
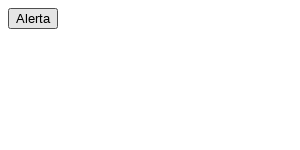

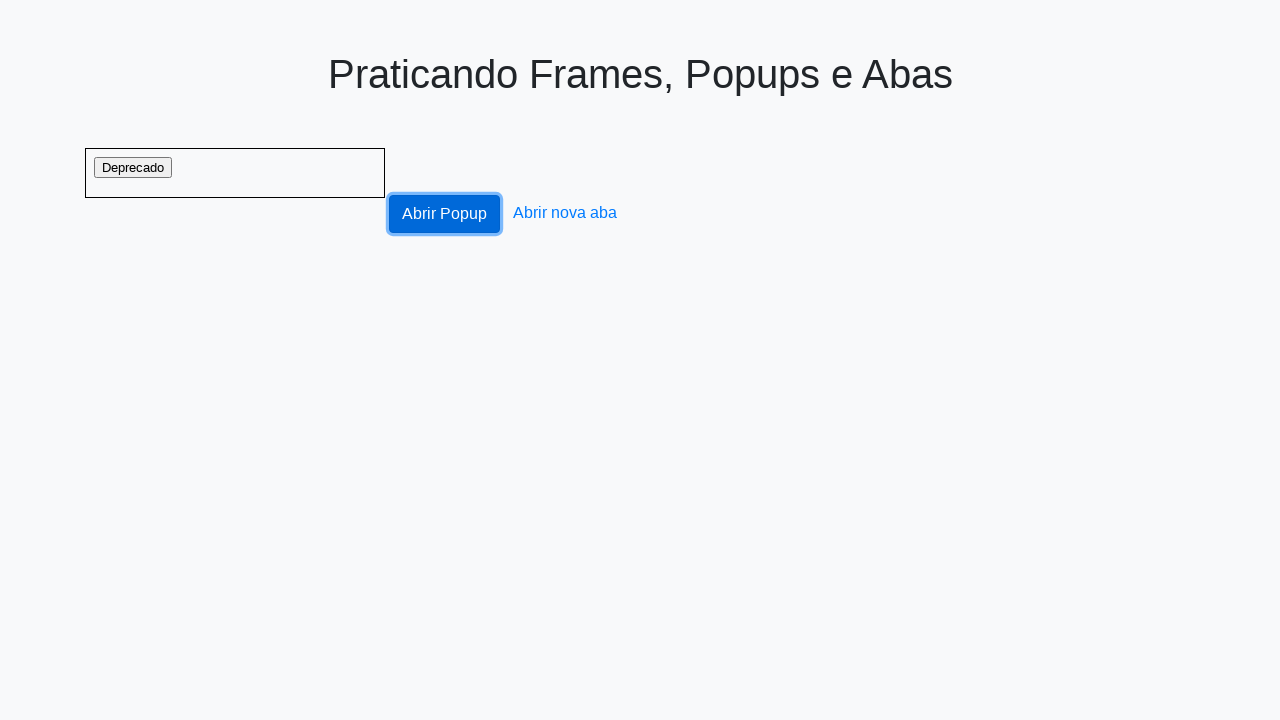